Tests completing a web form with personal details, radio buttons, checkboxes, dropdown selection, and form submission

Starting URL: https://formy-project.herokuapp.com/

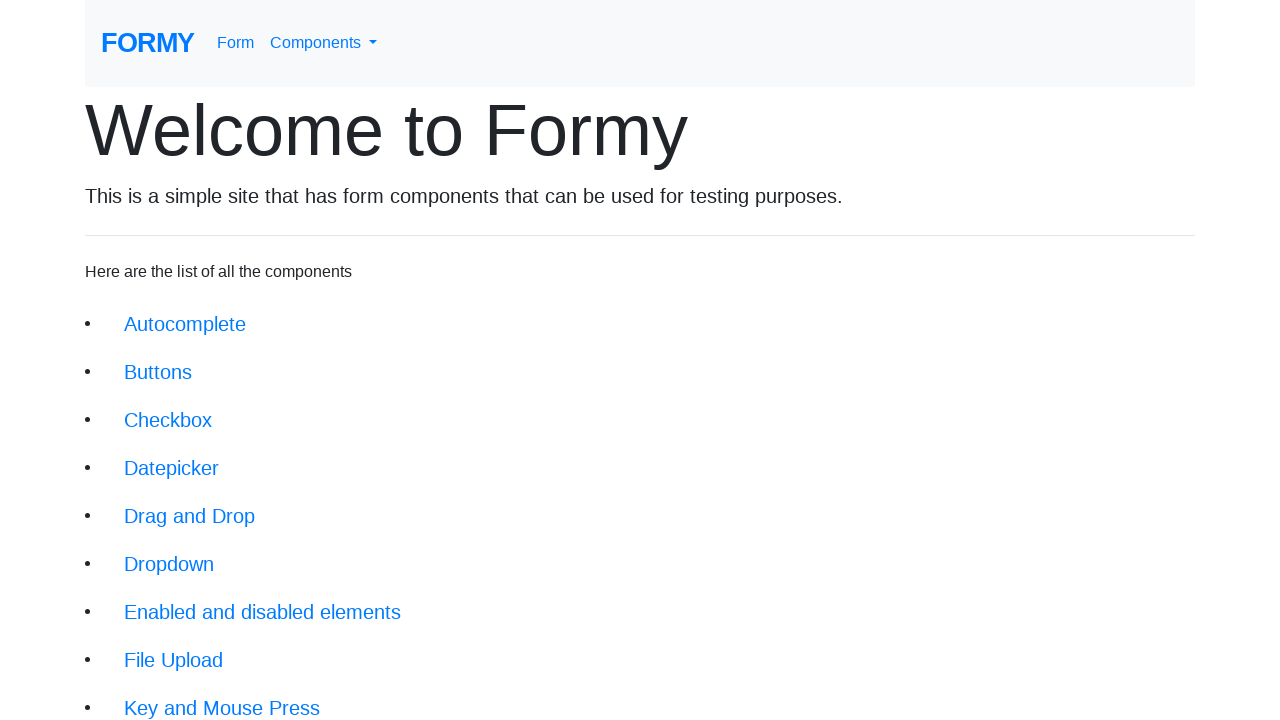

Clicked on form link to navigate to form page at (216, 696) on xpath=//div/li/a[@href='/form']
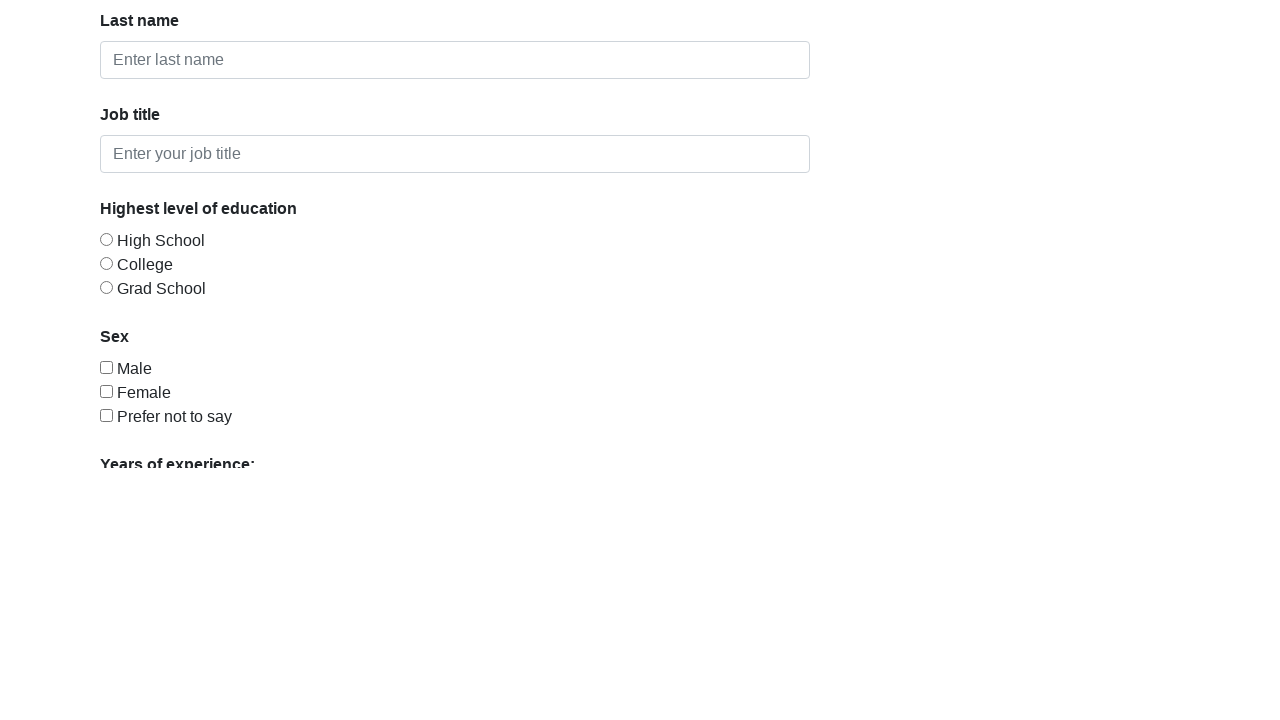

Filled first name field with 'John' on #first-name
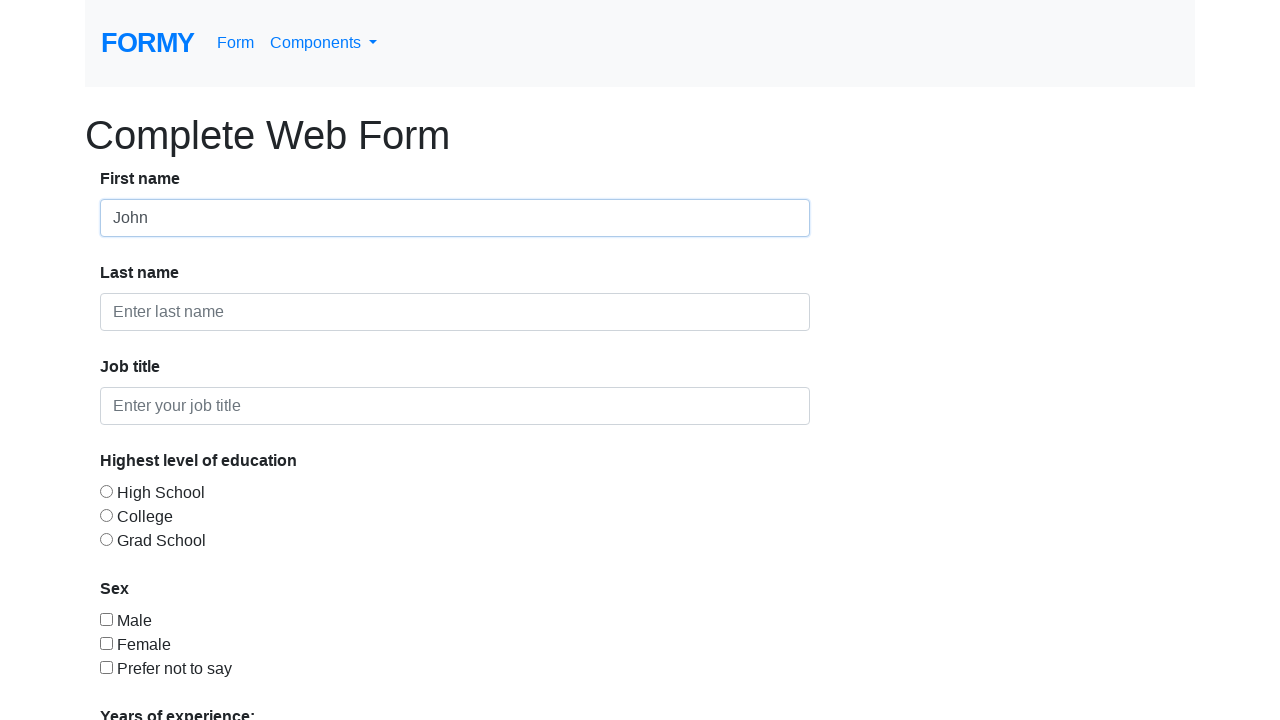

Filled last name field with 'Doe' on #last-name
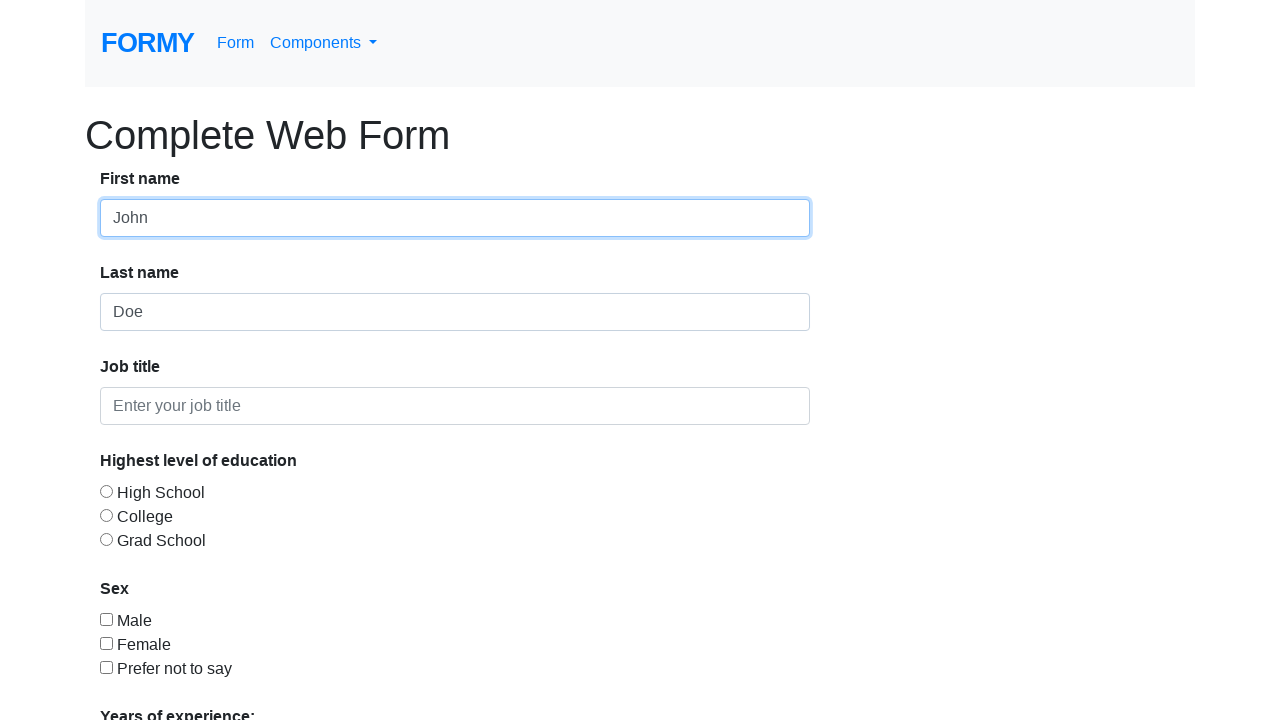

Filled job title field with 'Unemployed' on #job-title
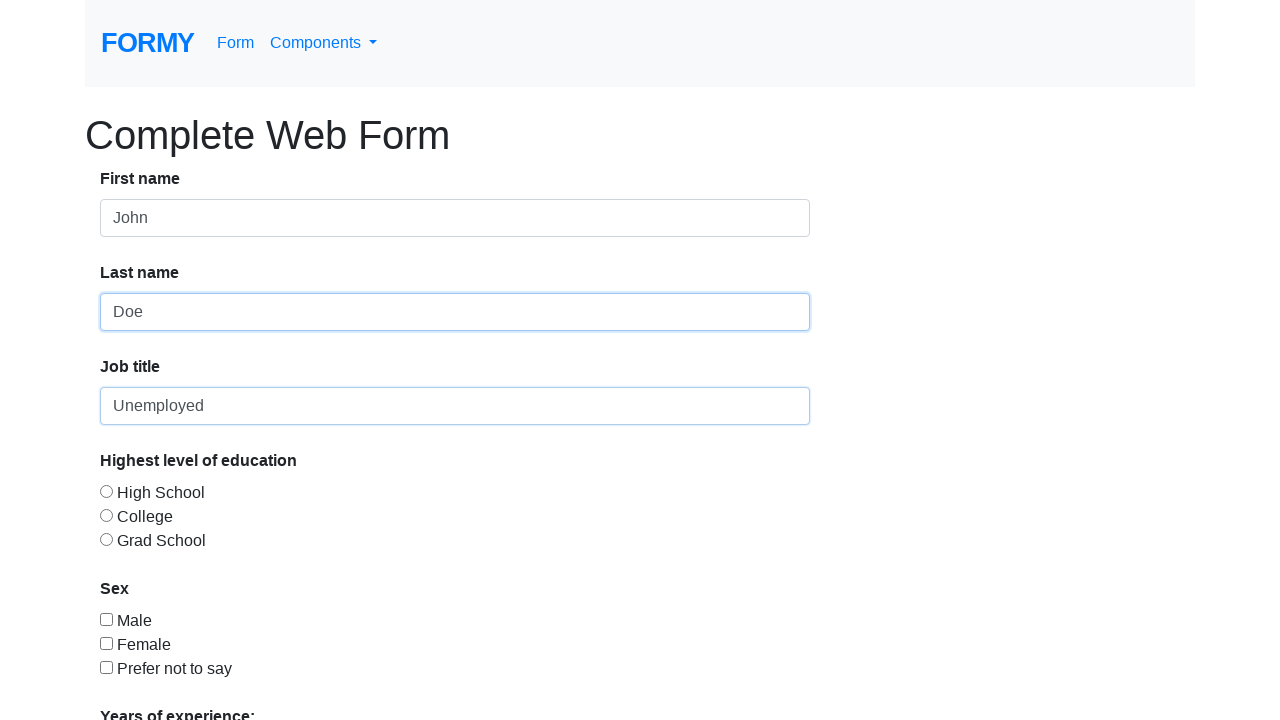

Selected radio button option 3 at (106, 539) on #radio-button-3
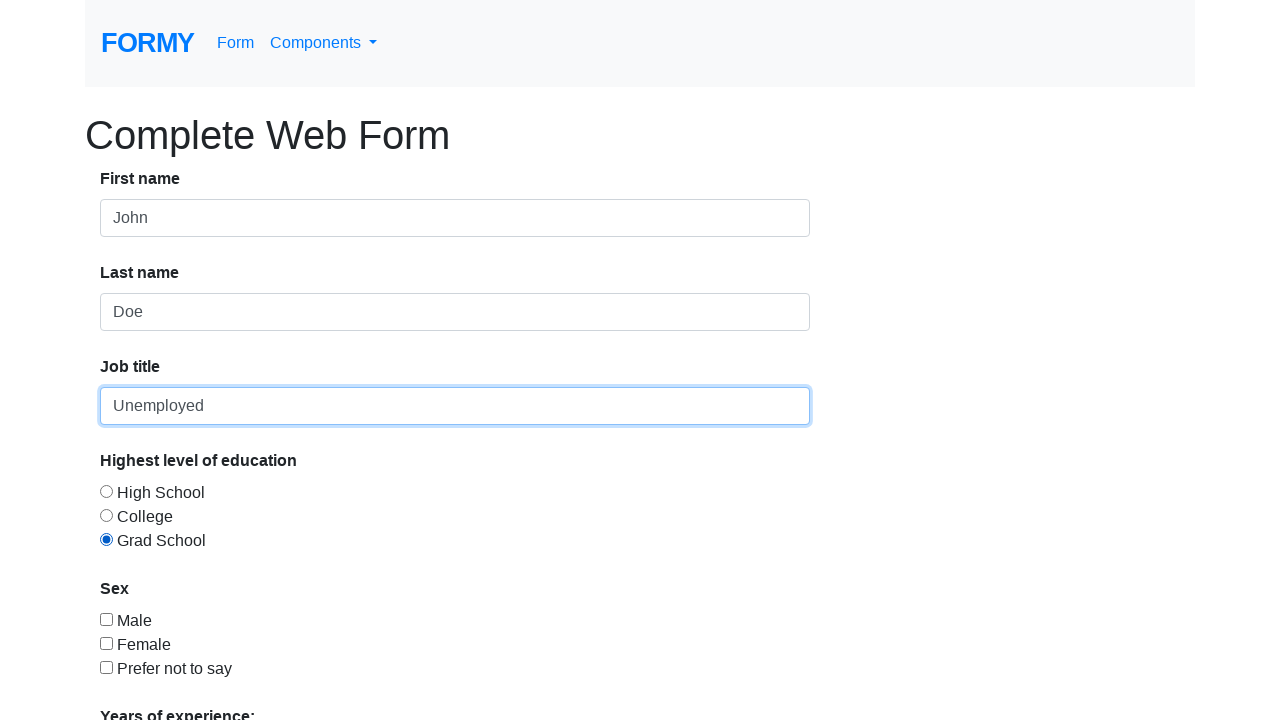

Selected checkbox option 3 at (106, 667) on #checkbox-3
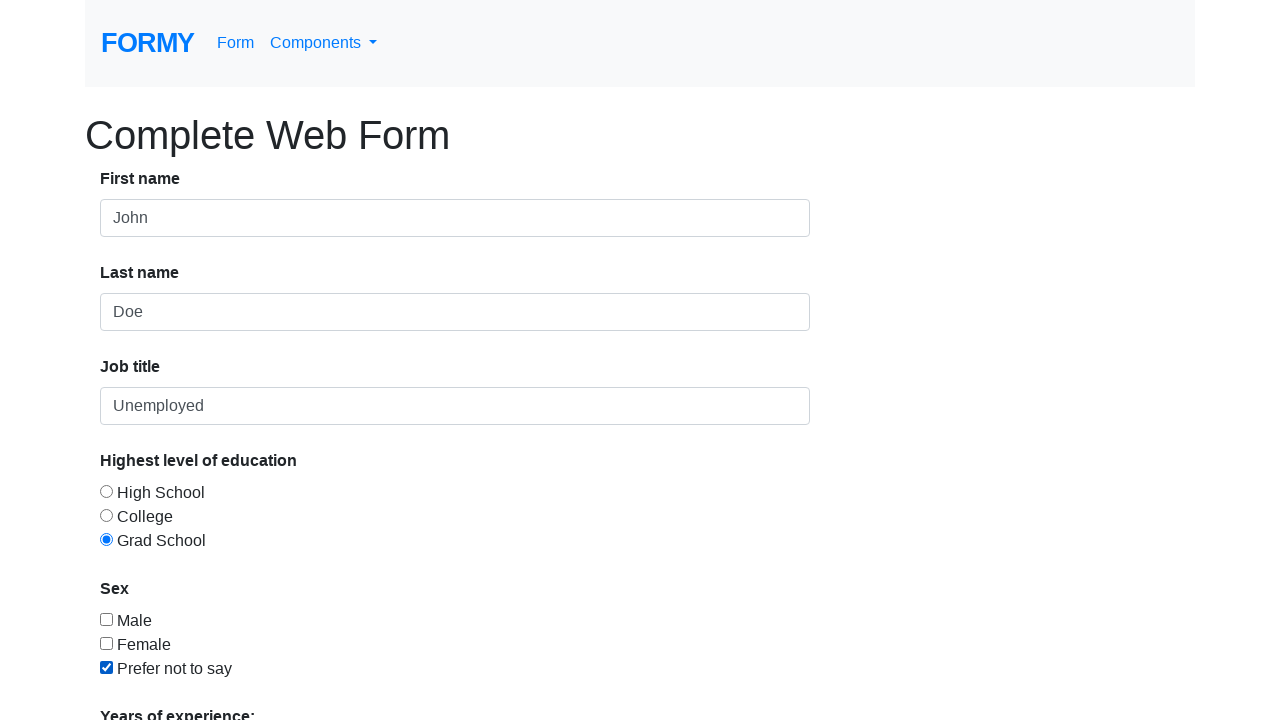

Selected option 1 from dropdown menu on #select-menu
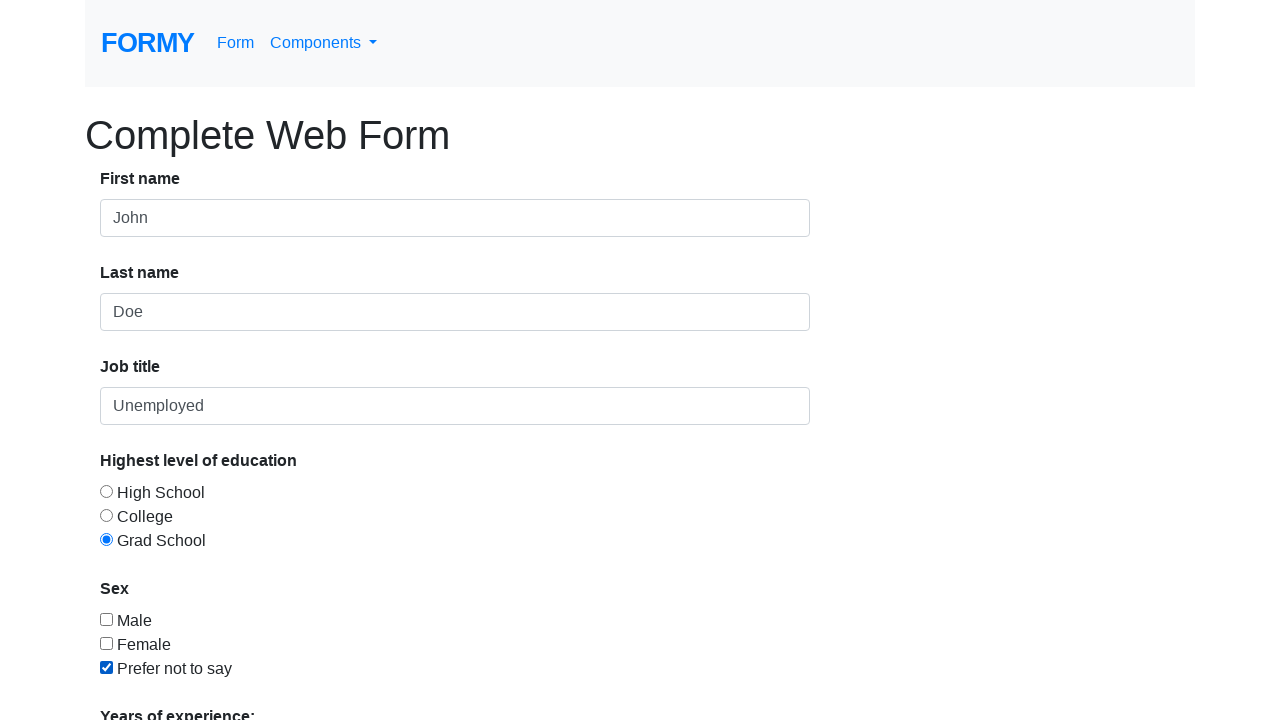

Clicked submit button to submit the form at (148, 680) on xpath=//div/a[@href='/thanks']
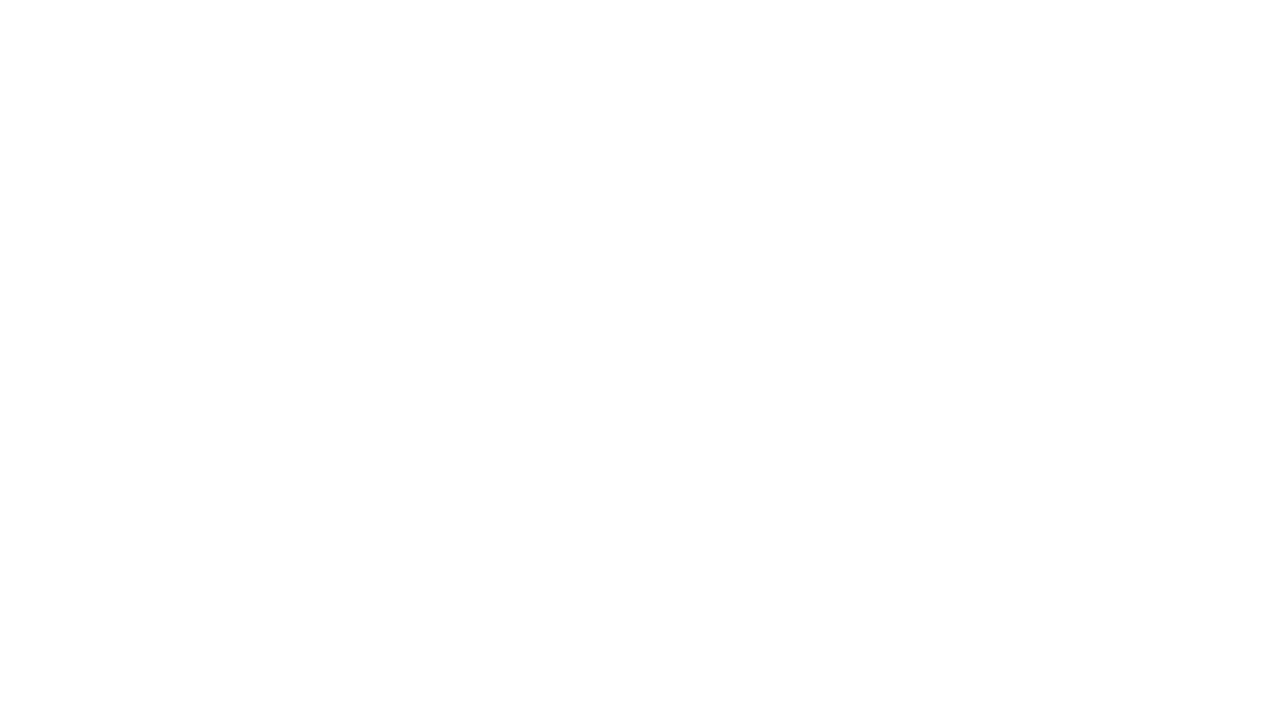

Success message alert appeared on page
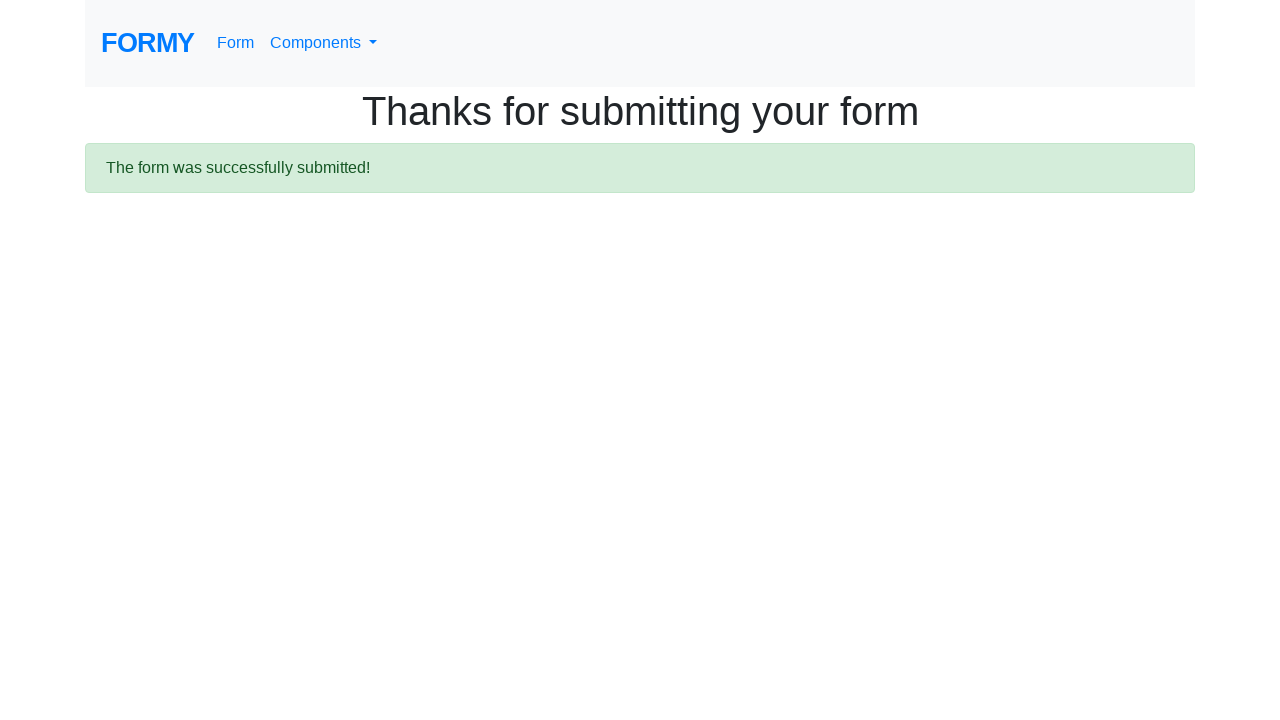

Located success message element
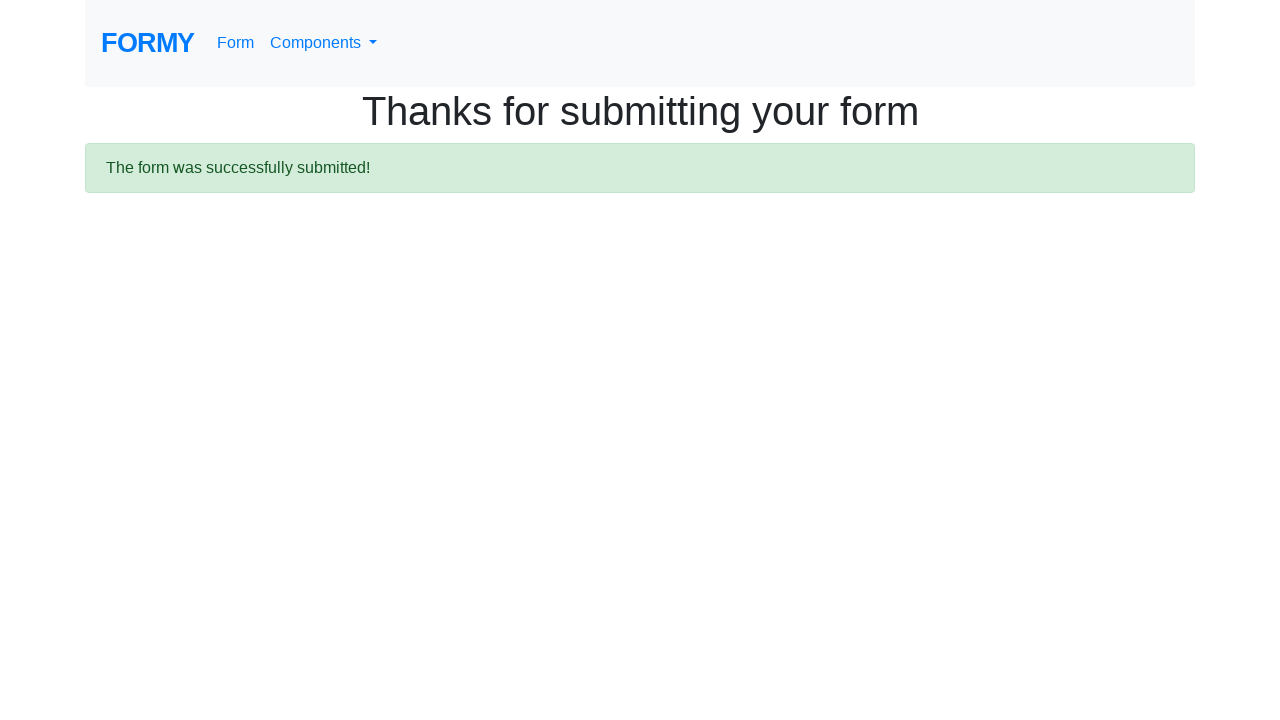

Verified success message contains 'The form was successfully submitted!'
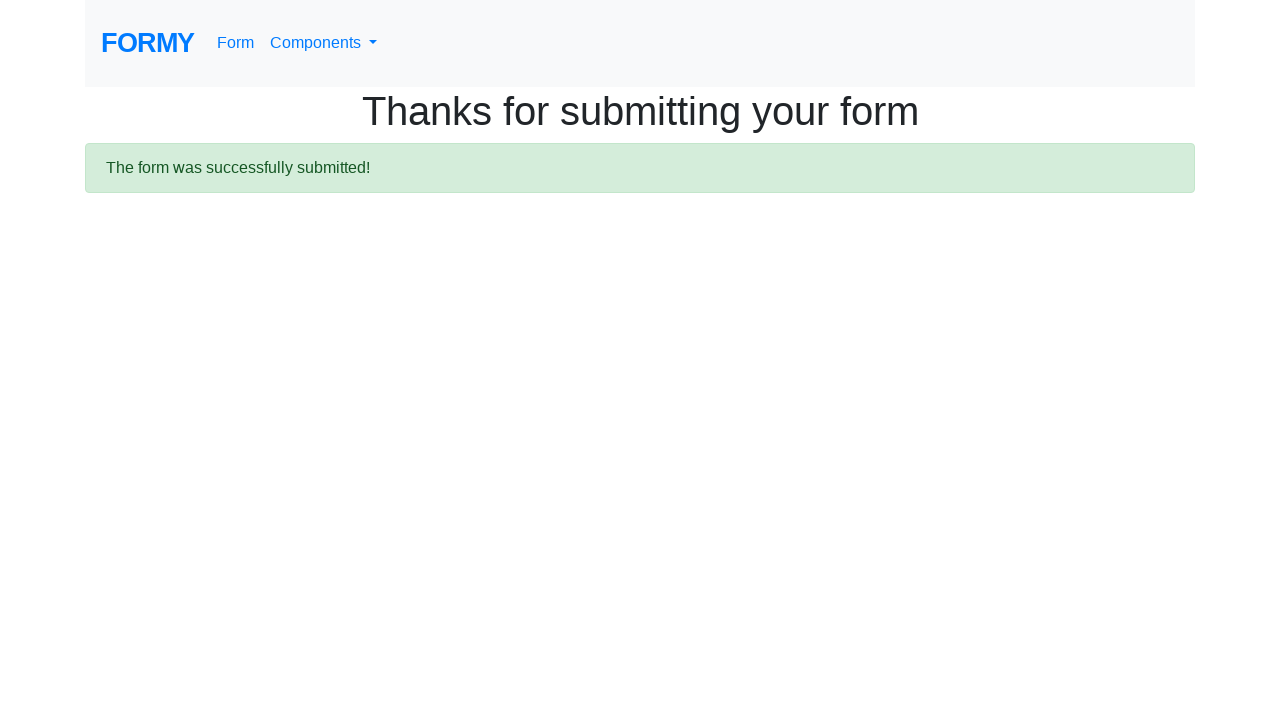

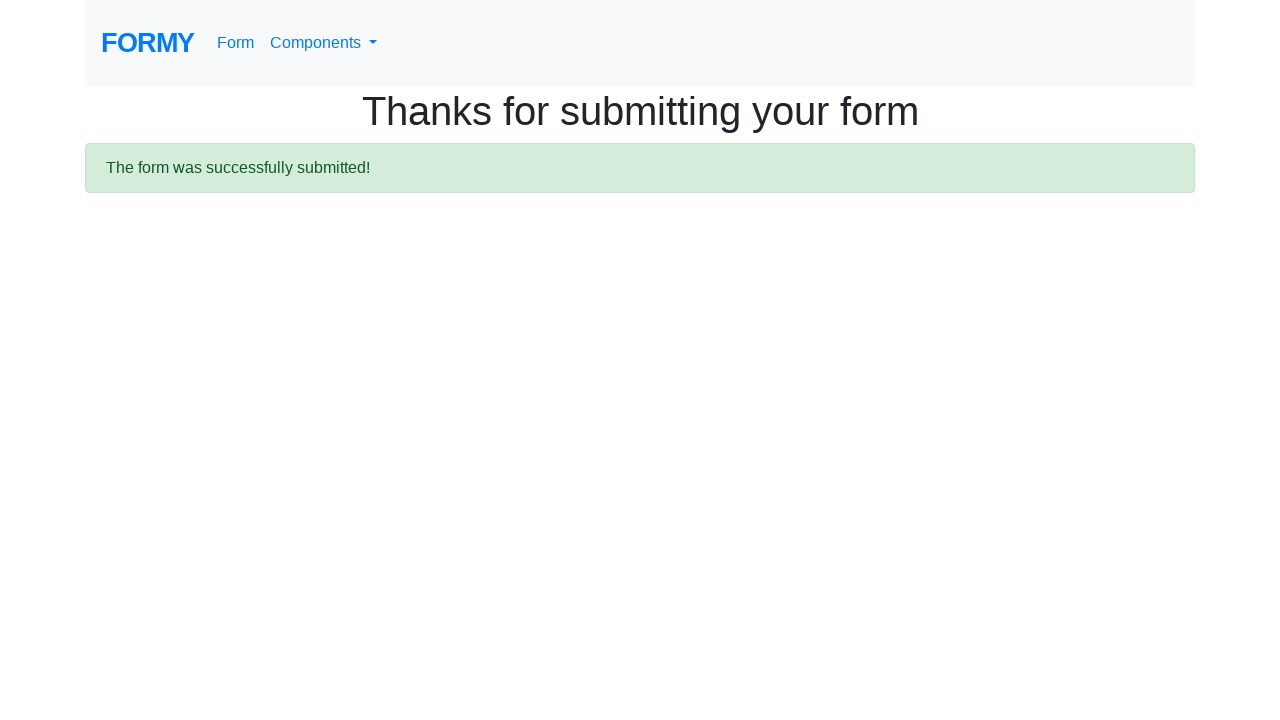